Tests browser window popup handling by opening a new window, switching to it, reading content, and switching back to the parent window

Starting URL: https://demoqa.com/browser-windows

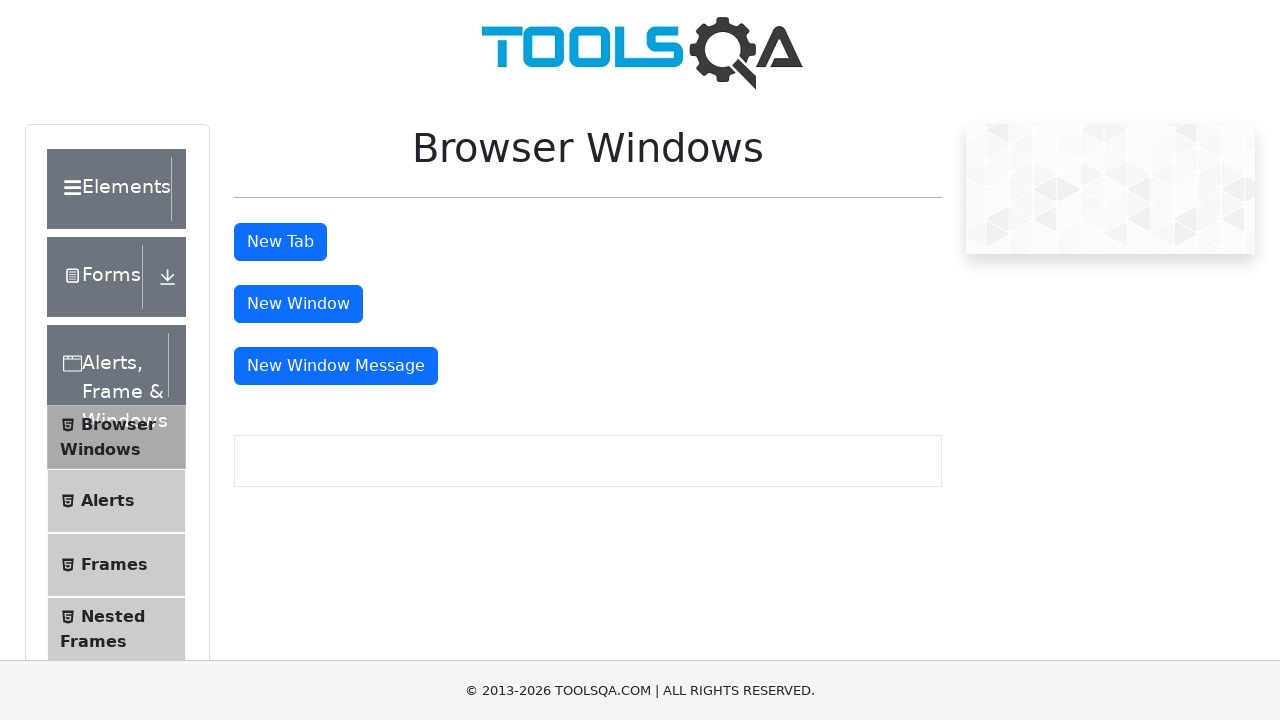

Clicked 'New Window' button to open a new browser window at (298, 304) on #windowButton
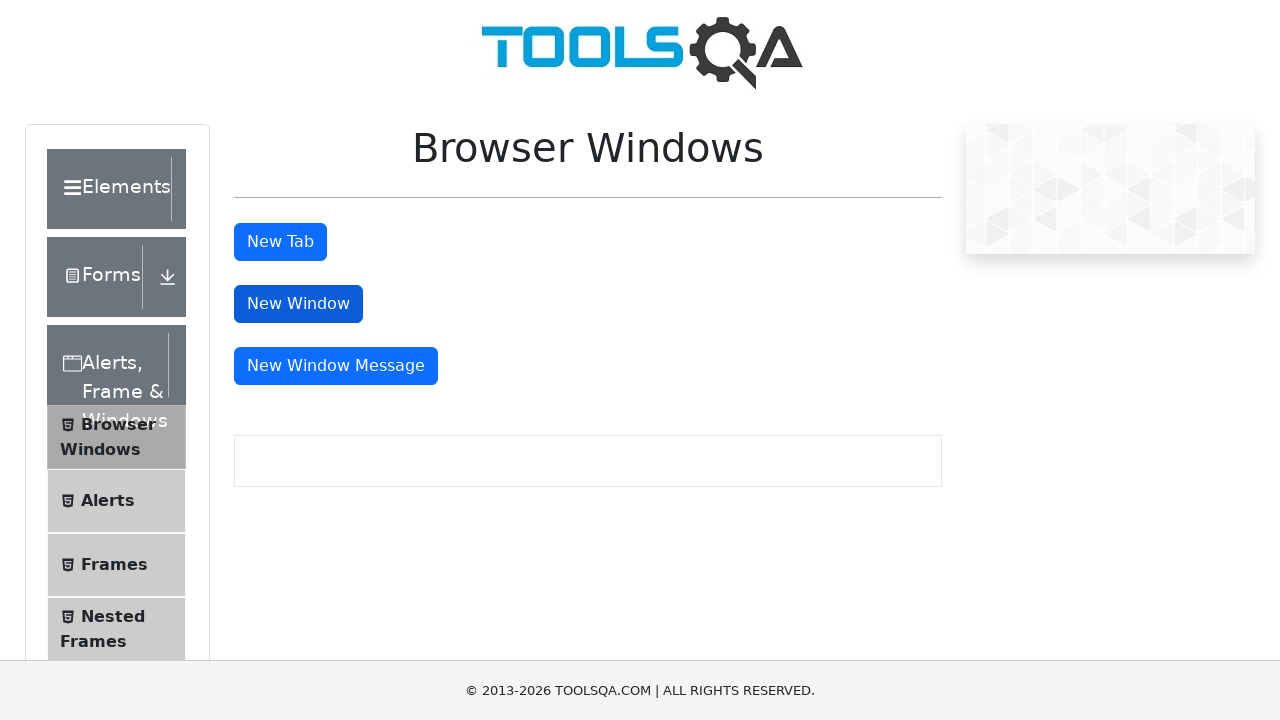

New window popup opened and captured
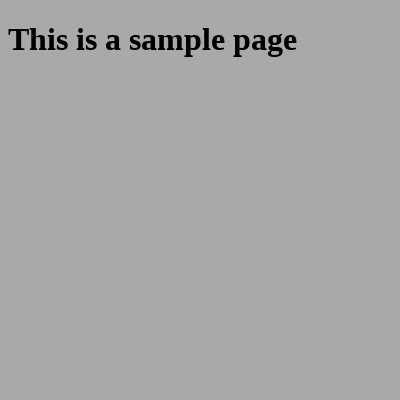

New window page loaded successfully
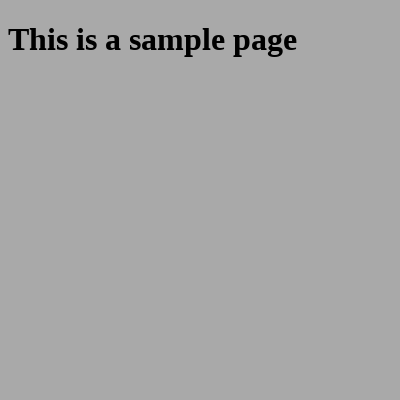

Retrieved heading text from new window: 'This is a sample page'
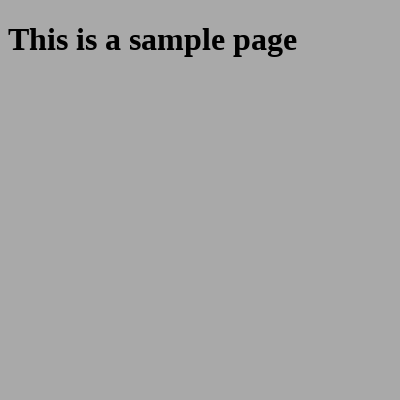

Closed the popup window
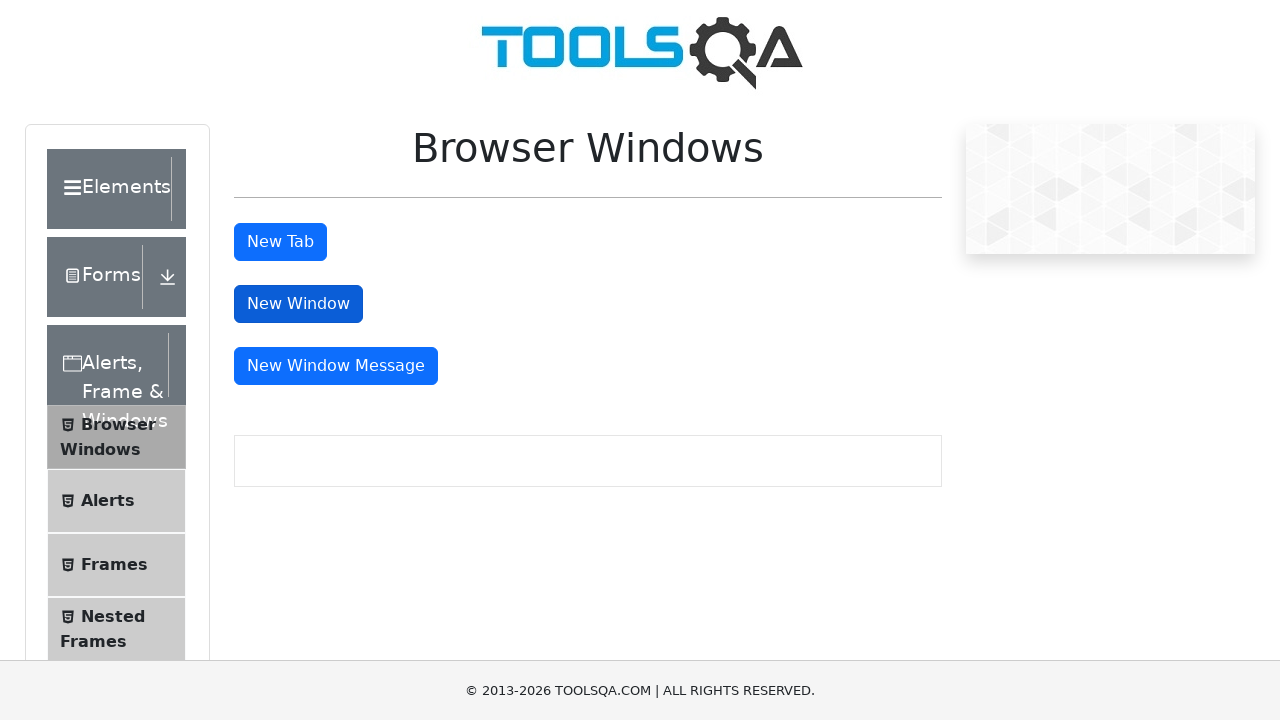

Verified parent window is still active with title: 'demosite'
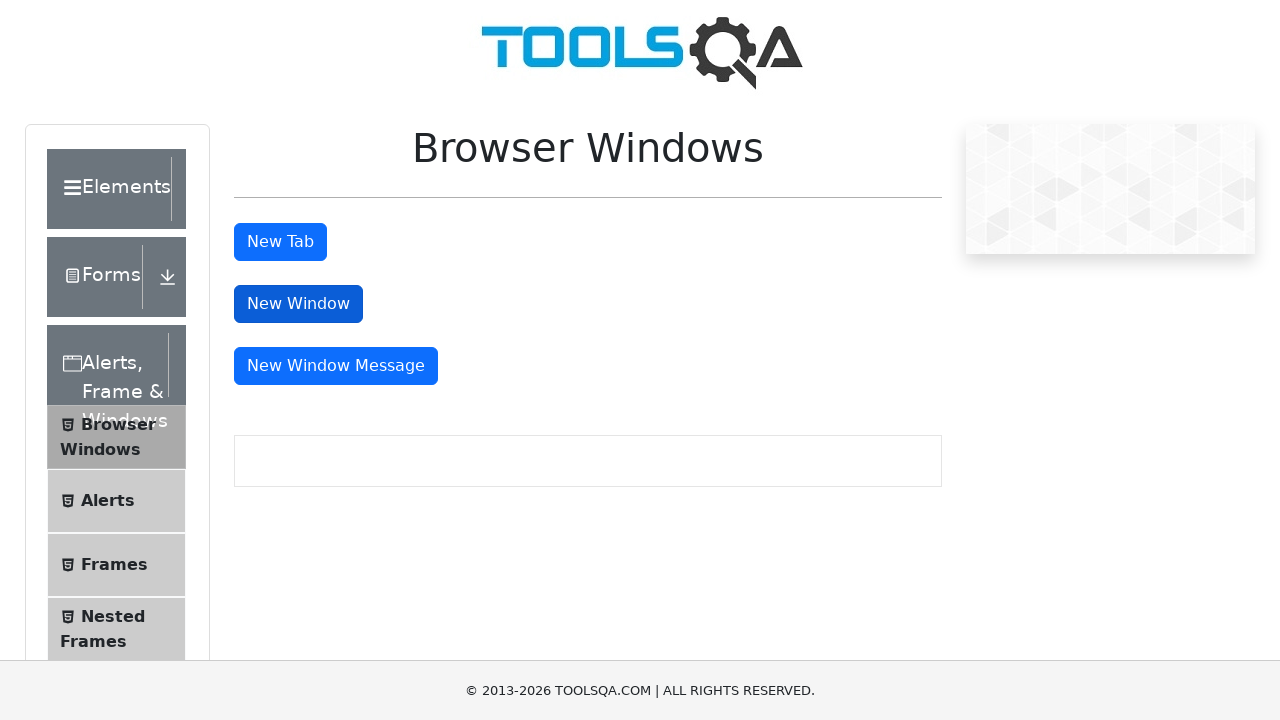

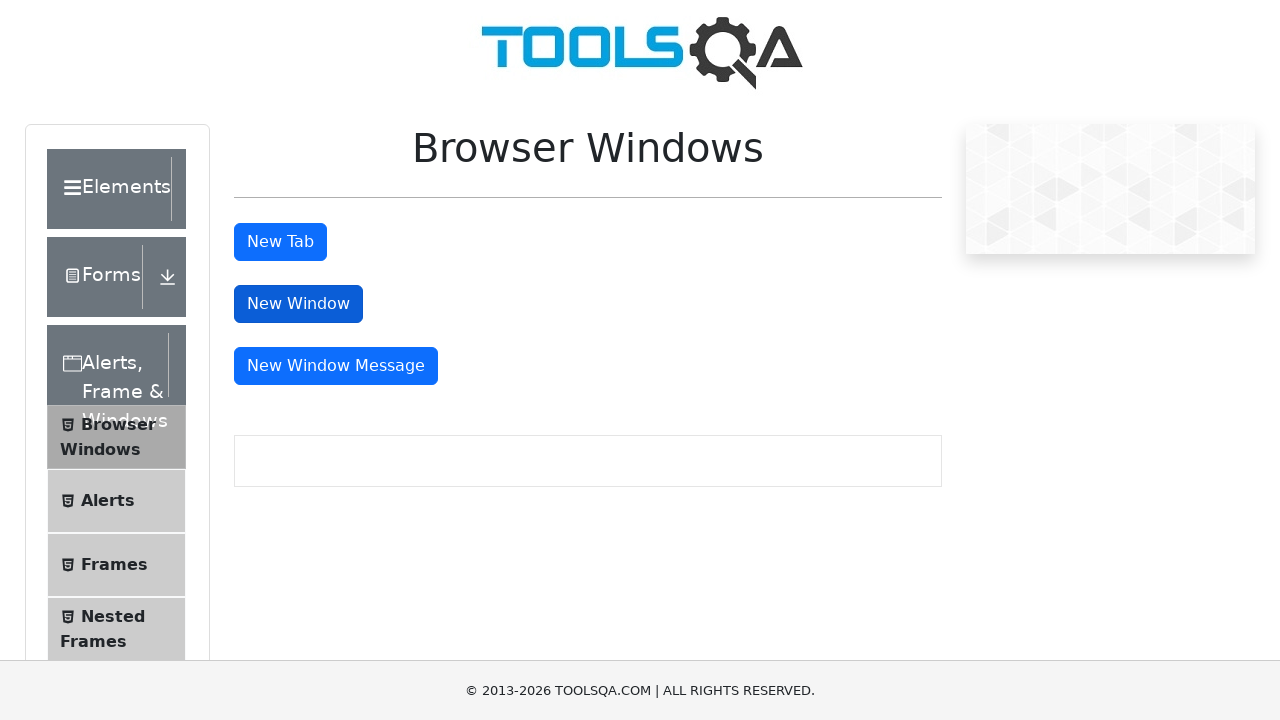